Tests a complete flight booking flow by selecting departure and destination cities, choosing a flight, and filling out the purchase form with passenger and payment details

Starting URL: https://blazedemo.com

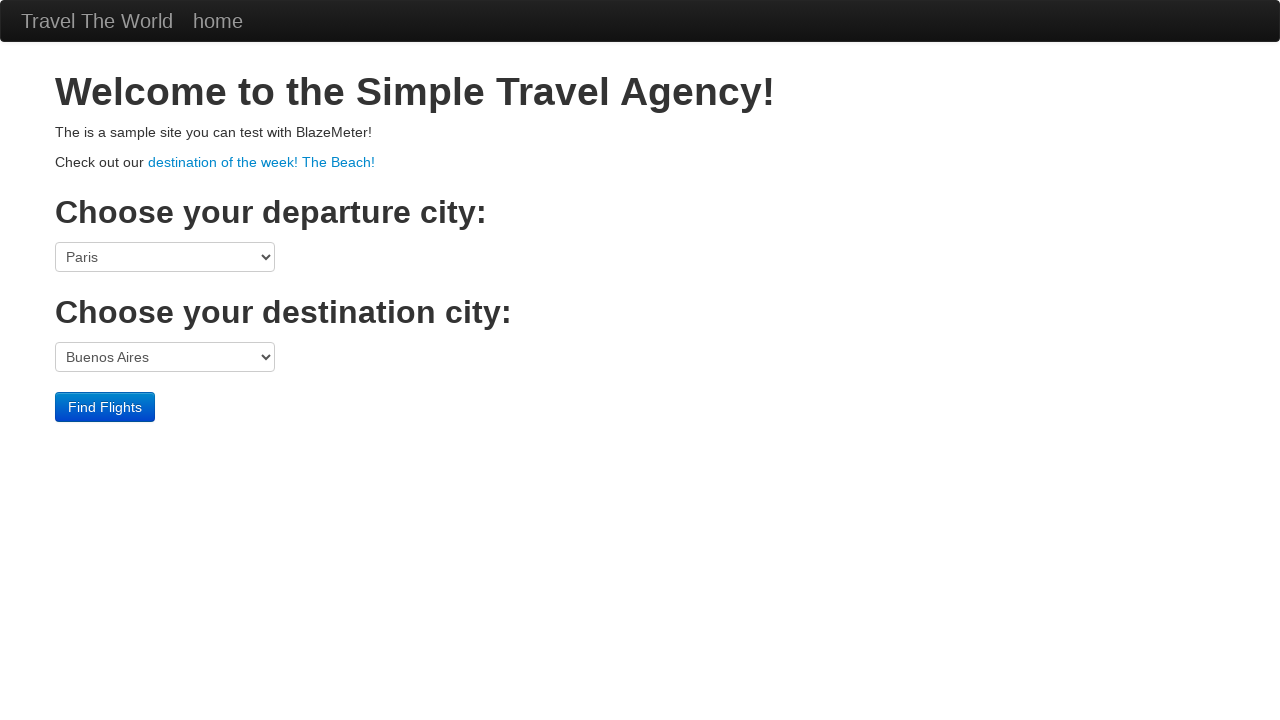

Selected 'Paris' as departure city from dropdown on select >> nth=0
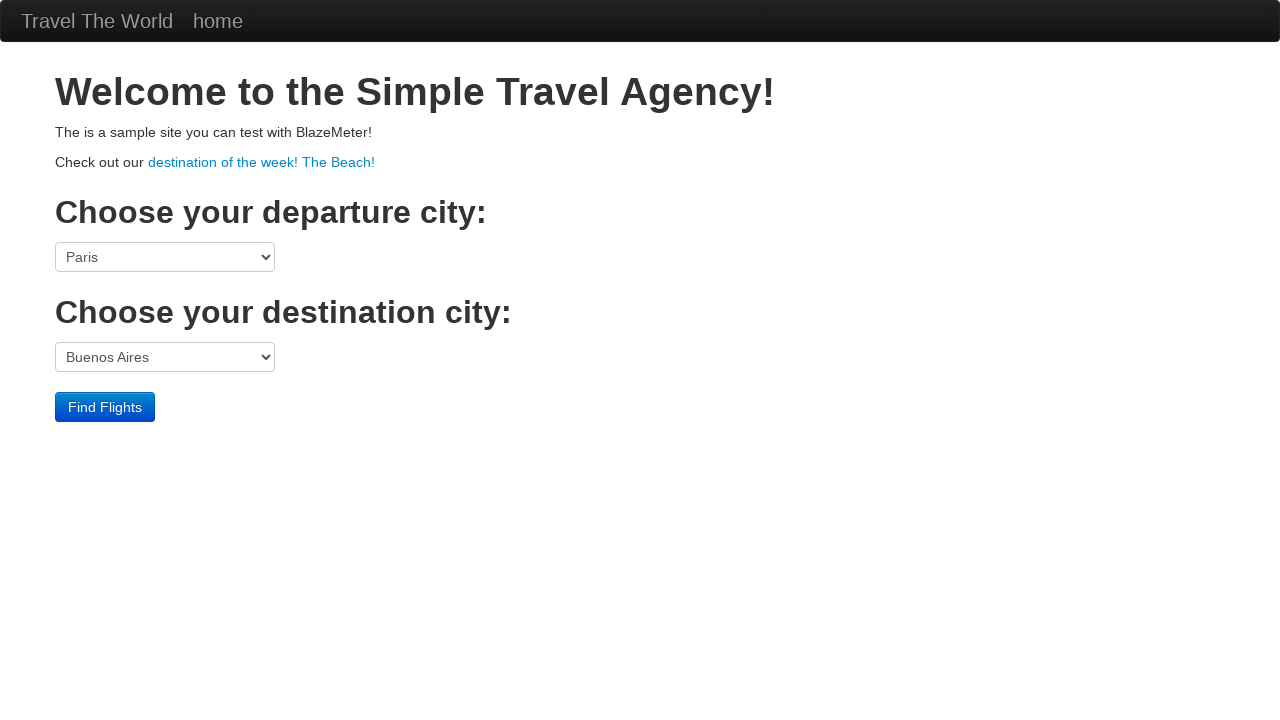

Selected 'London' as destination city from dropdown on select >> nth=1
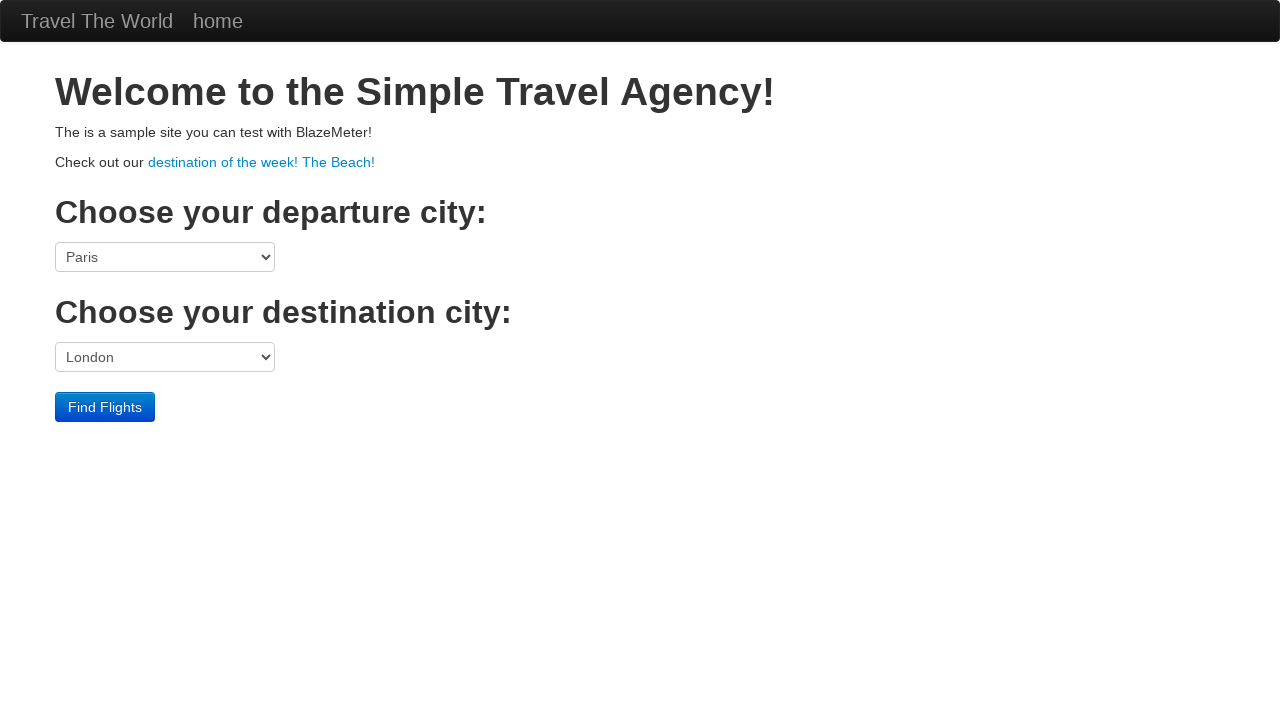

Clicked 'Find Flights' button at (105, 407) on input[type='submit']
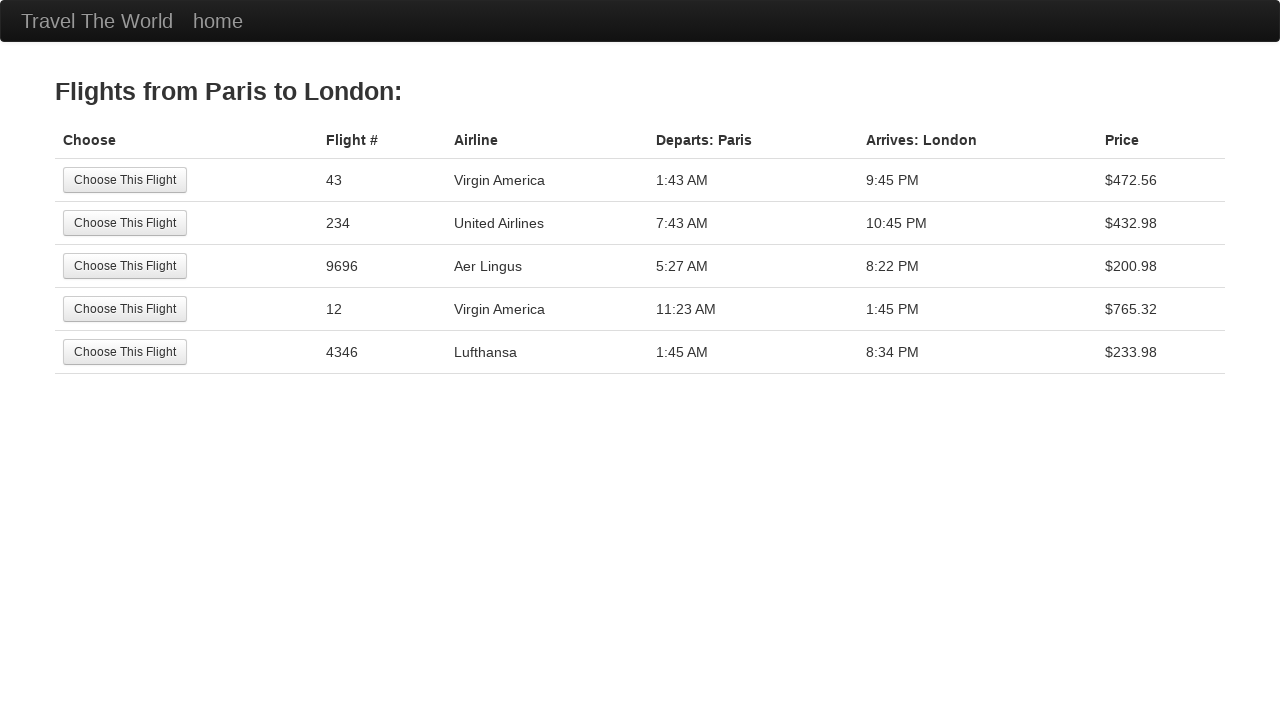

Selected second flight option at (125, 223) on input[type='submit'] >> nth=1
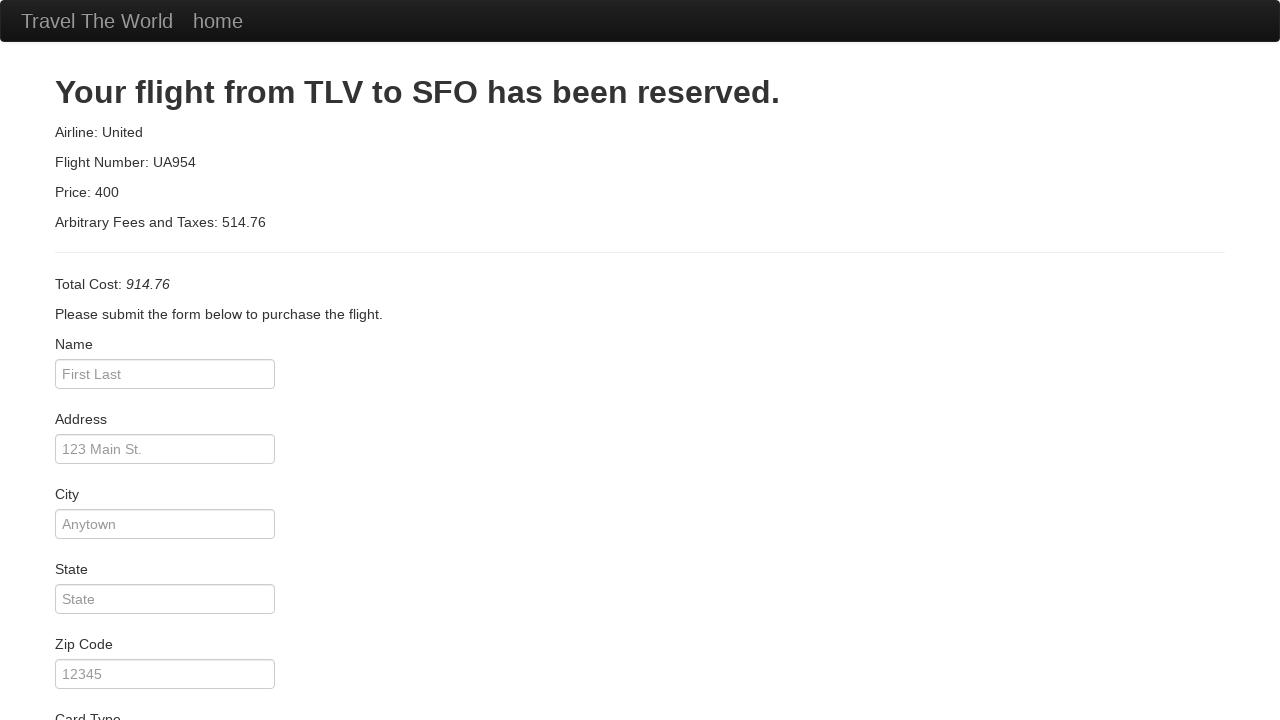

Filled passenger name as 'John Smith' on #inputName
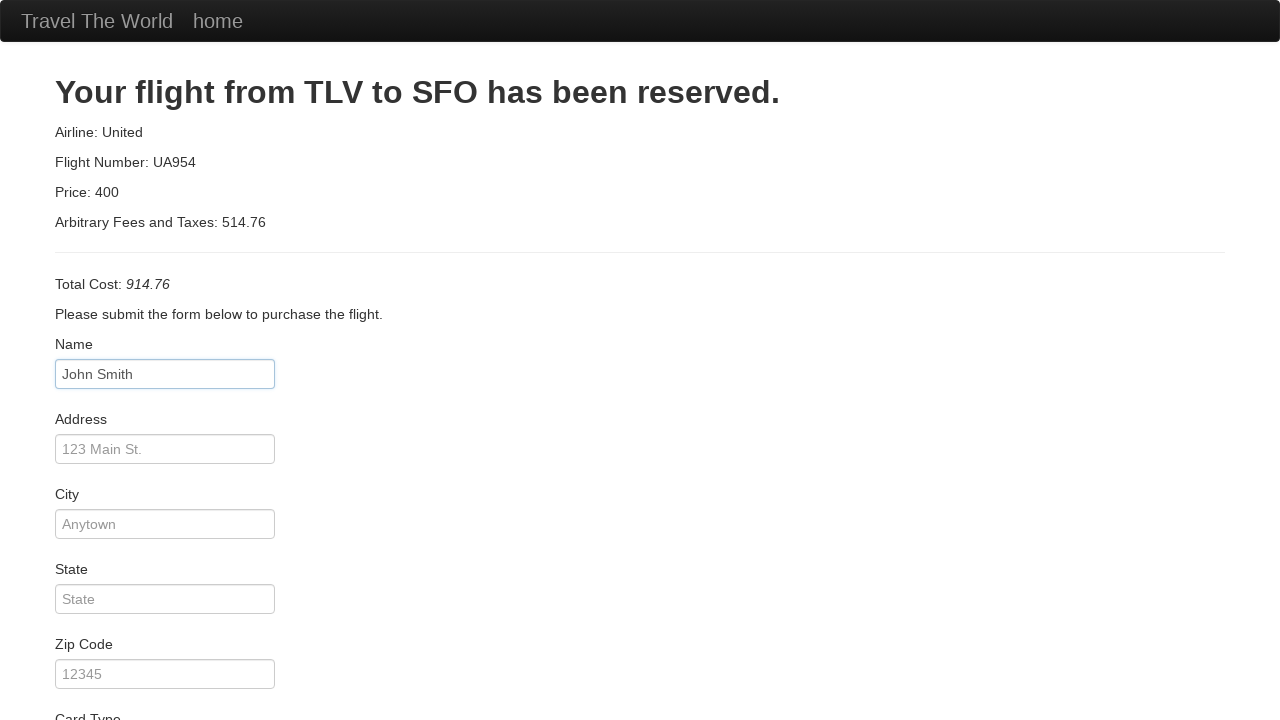

Filled address as '123 Main Street' on #address
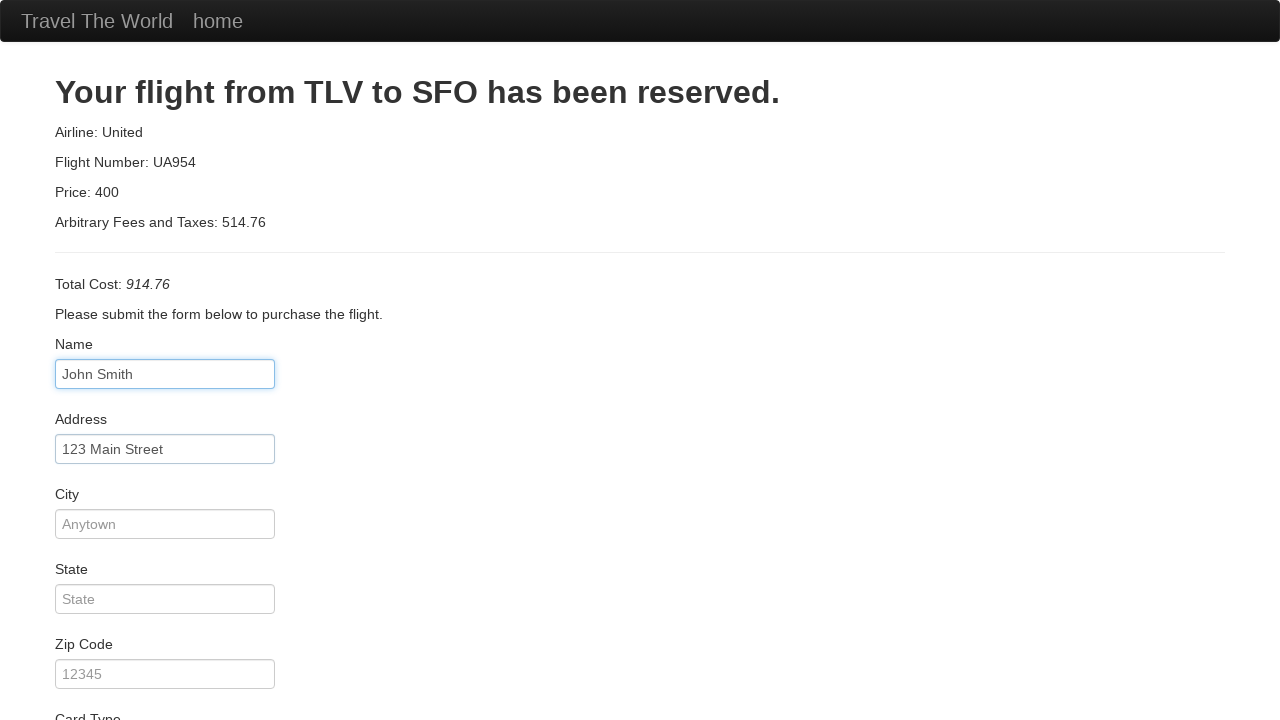

Filled city as 'New York' on #city
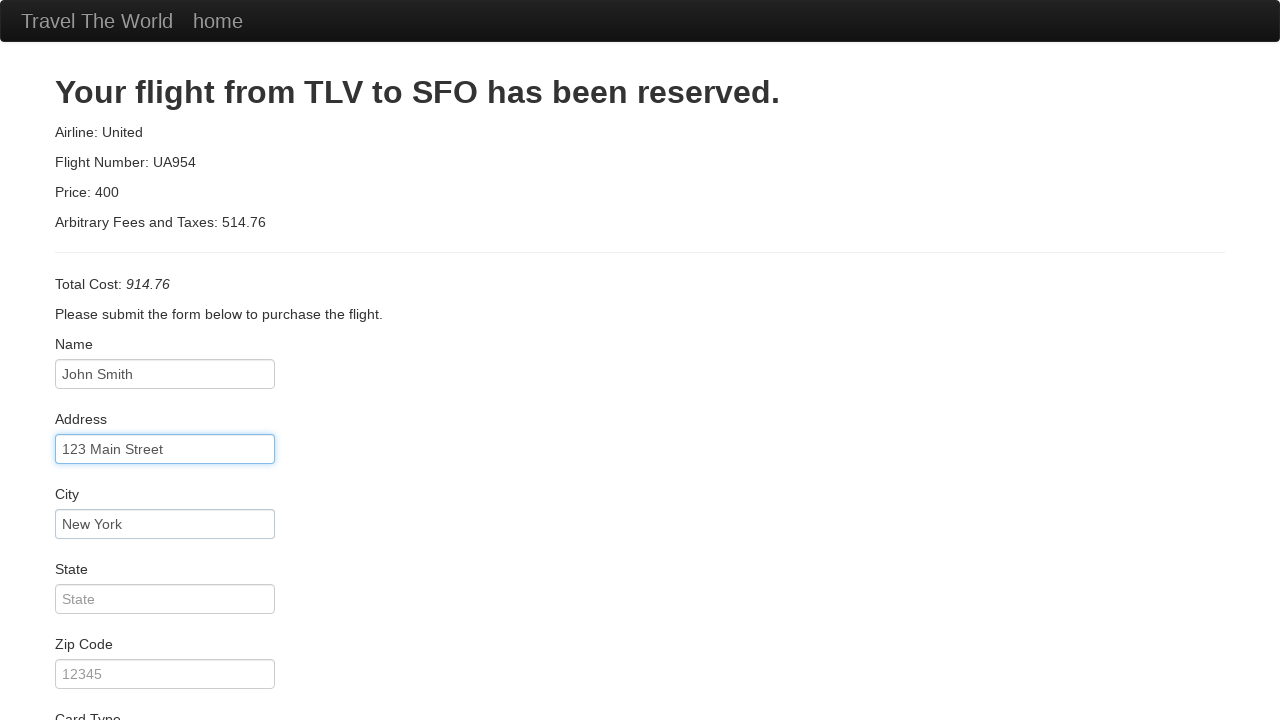

Filled state as 'New York' on #state
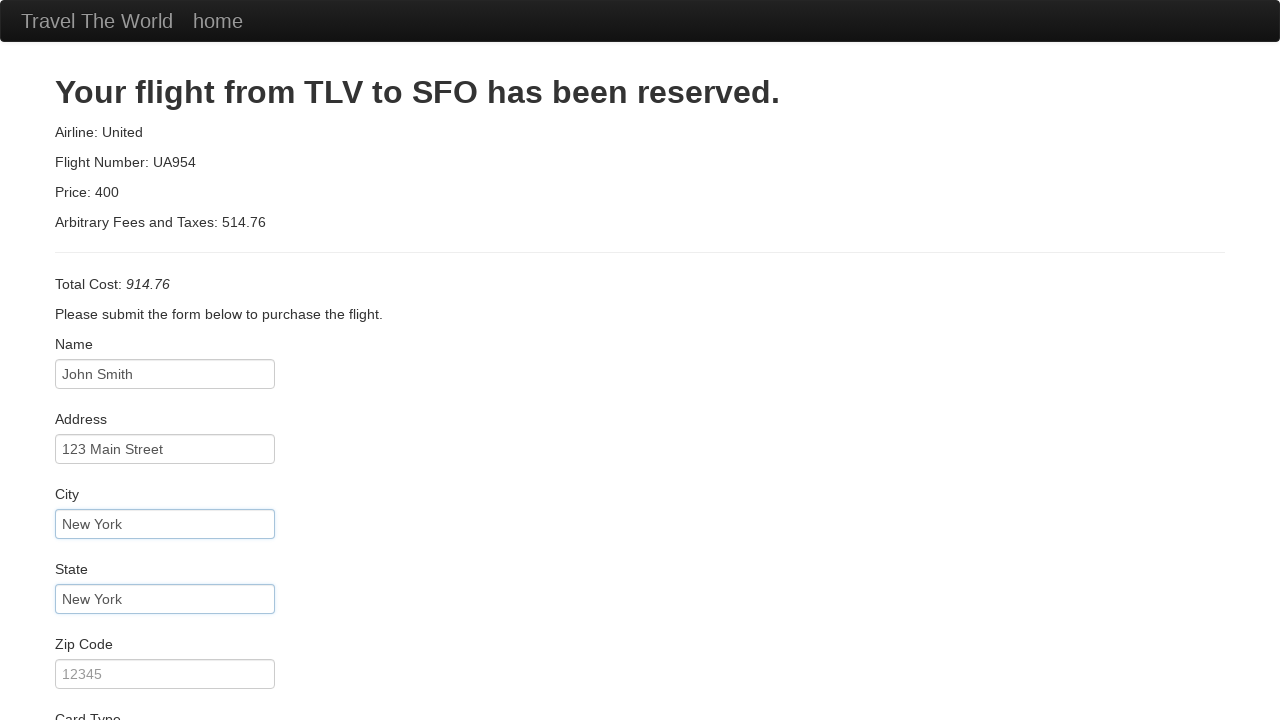

Filled zip code as '10001' on #zipCode
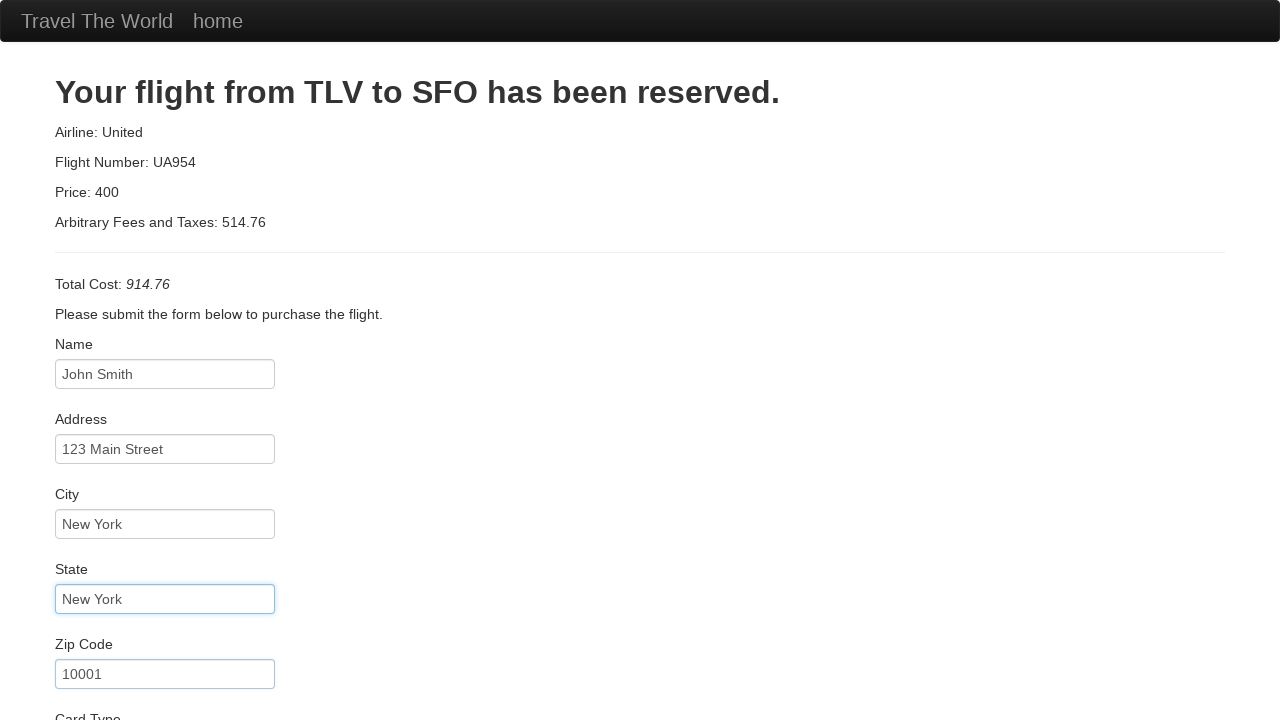

Selected 'amex' as card type on #cardType
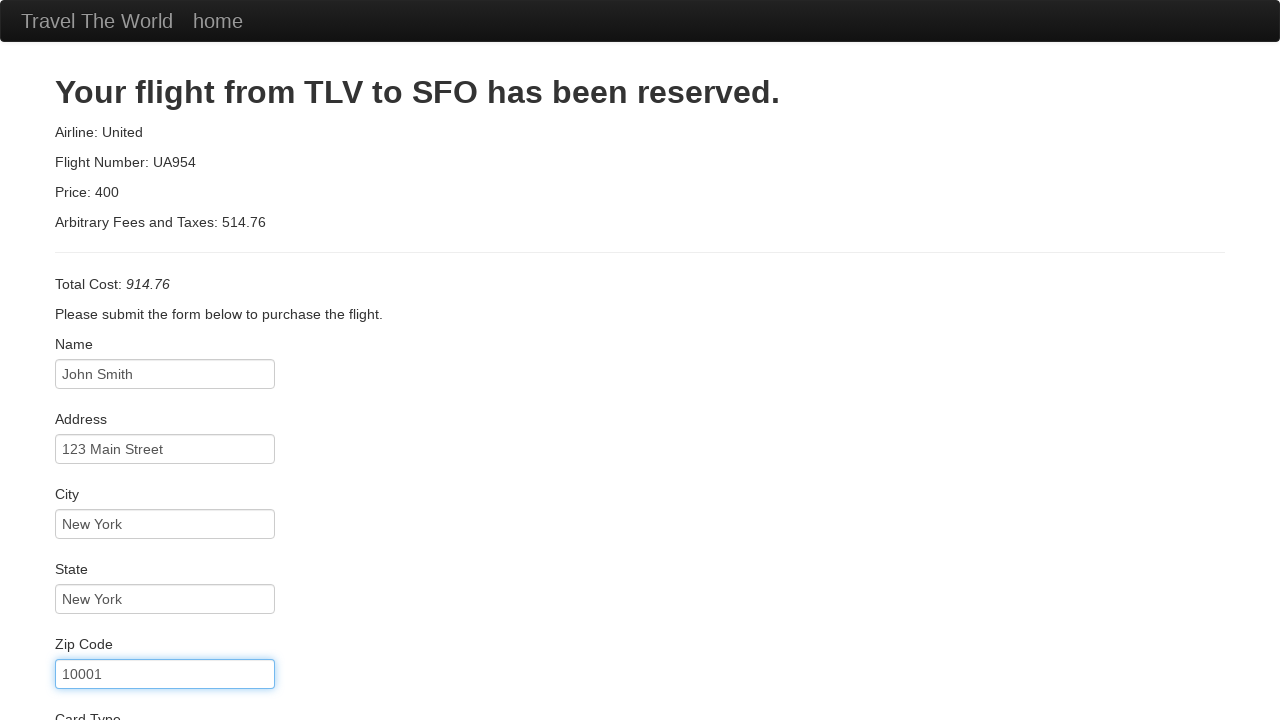

Filled credit card number on #creditCardNumber
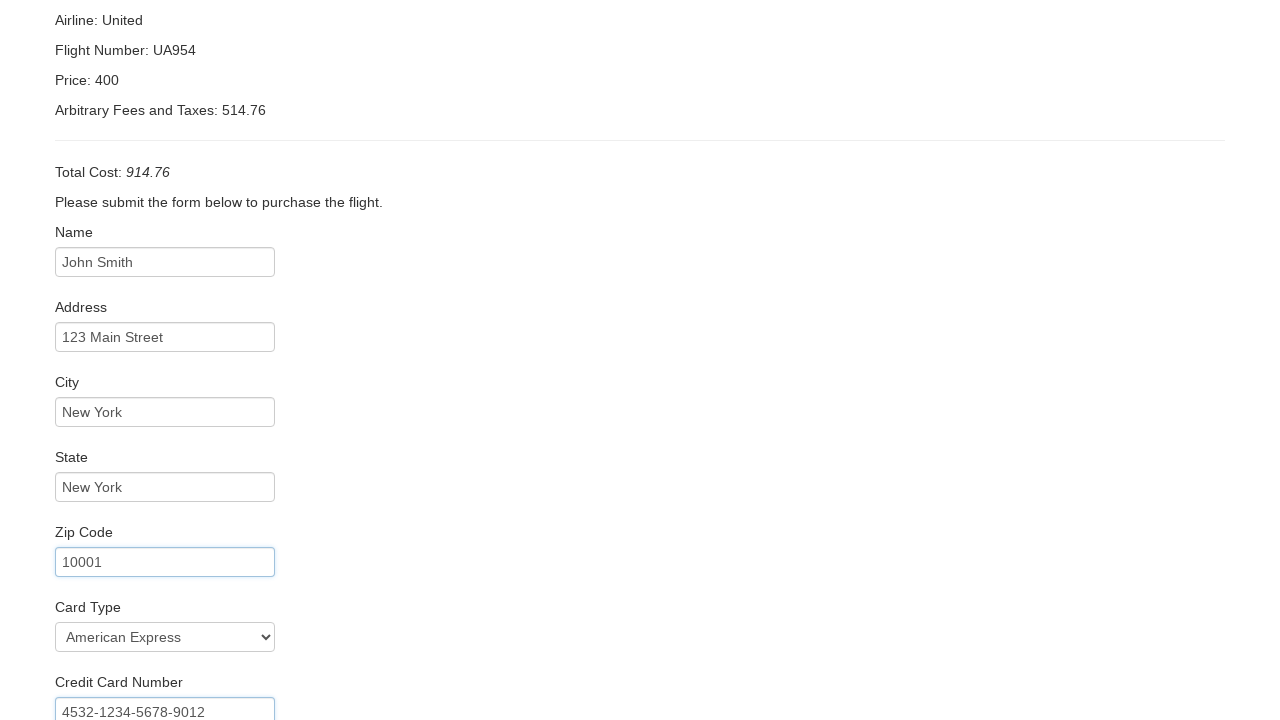

Filled credit card month as '6' on #creditCardMonth
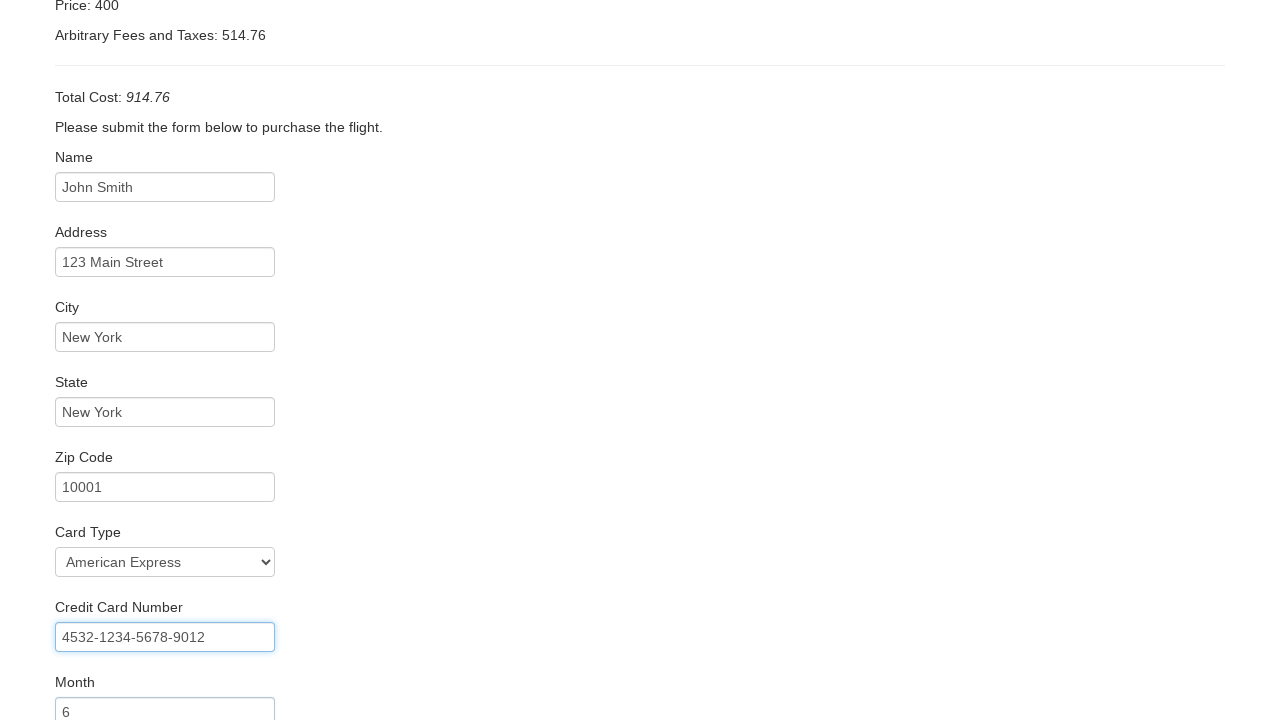

Filled credit card year as '2025' on #creditCardYear
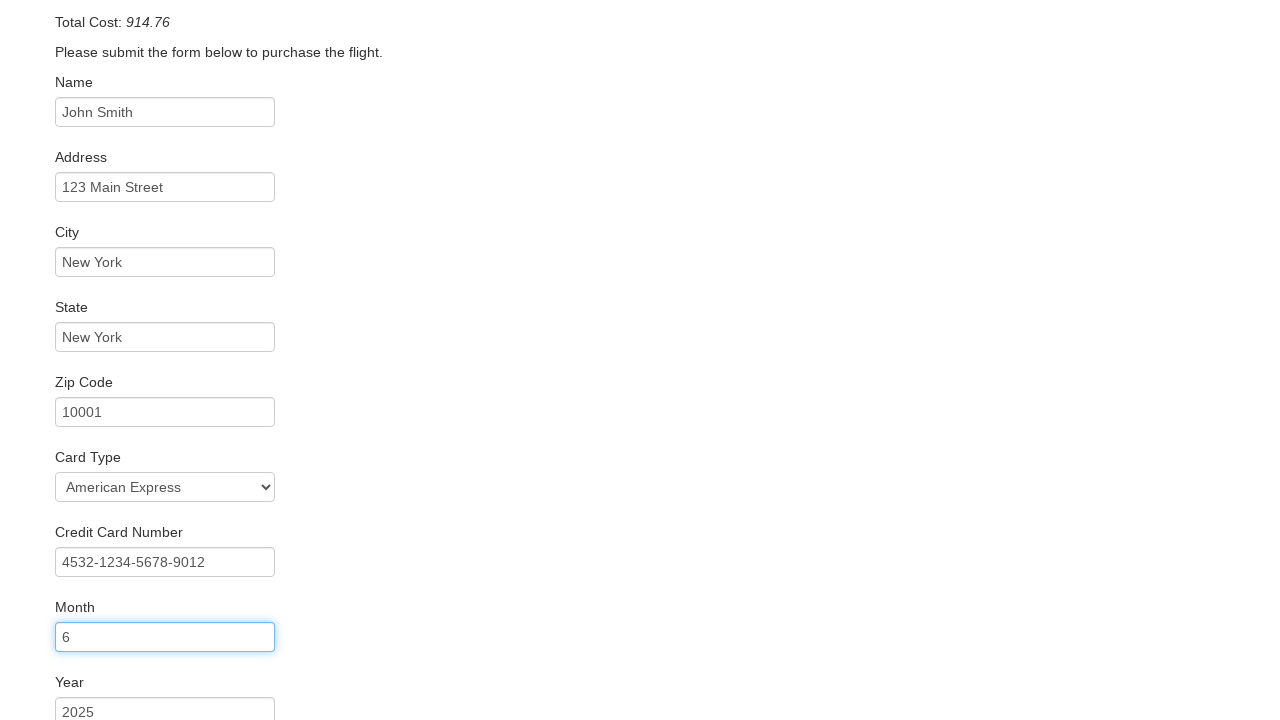

Filled name on card as 'John Smith' on #nameOnCard
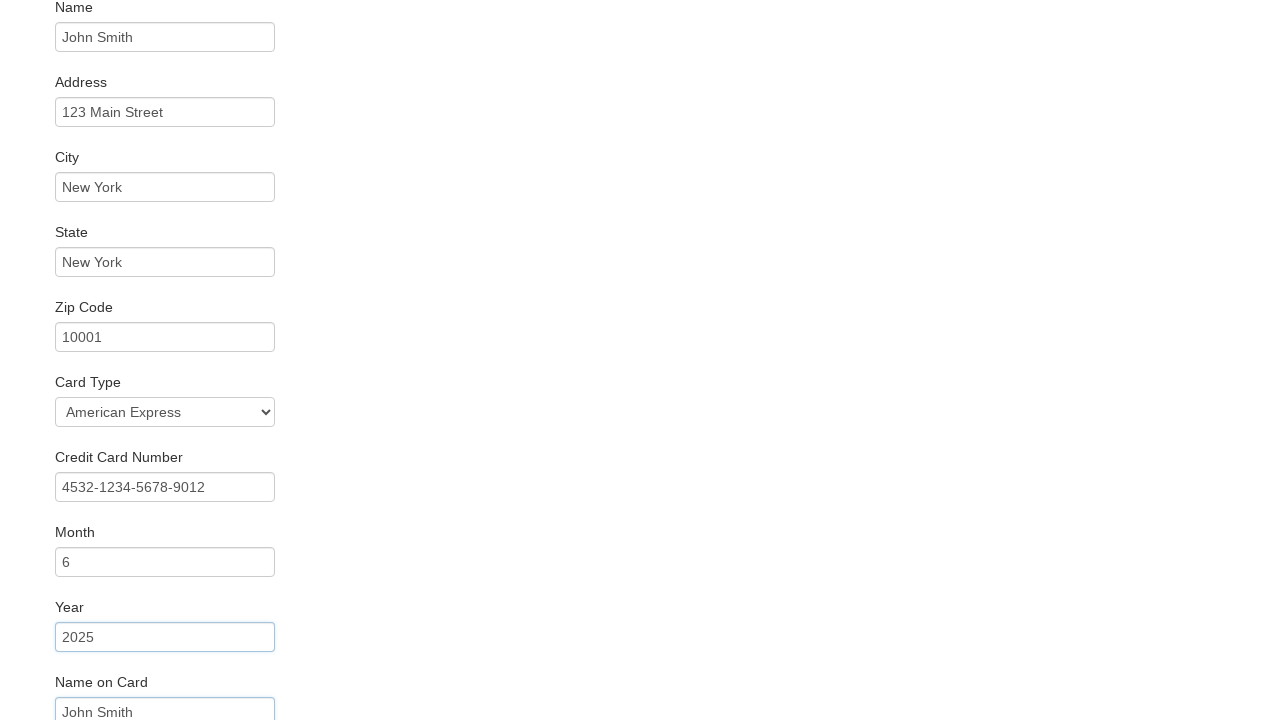

Checked 'Remember Me' checkbox at (62, 656) on #rememberMe
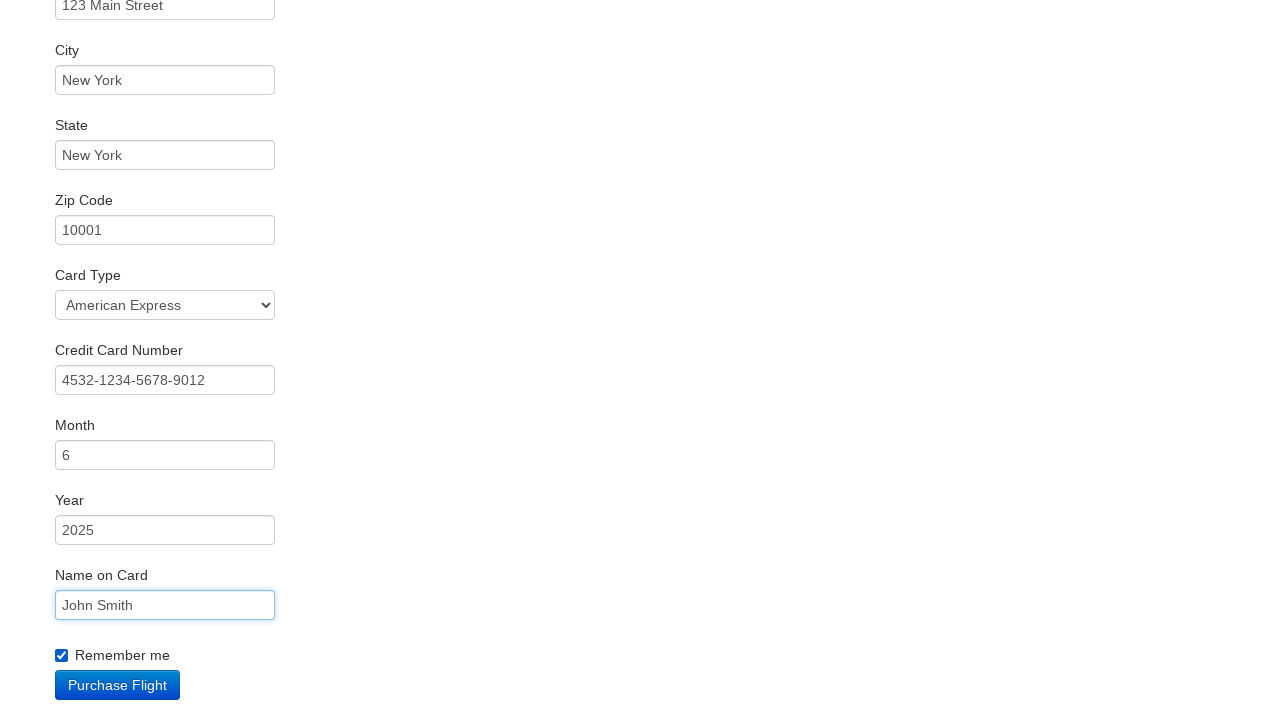

Clicked 'Purchase Flight' button to complete booking at (118, 685) on input[type='submit']
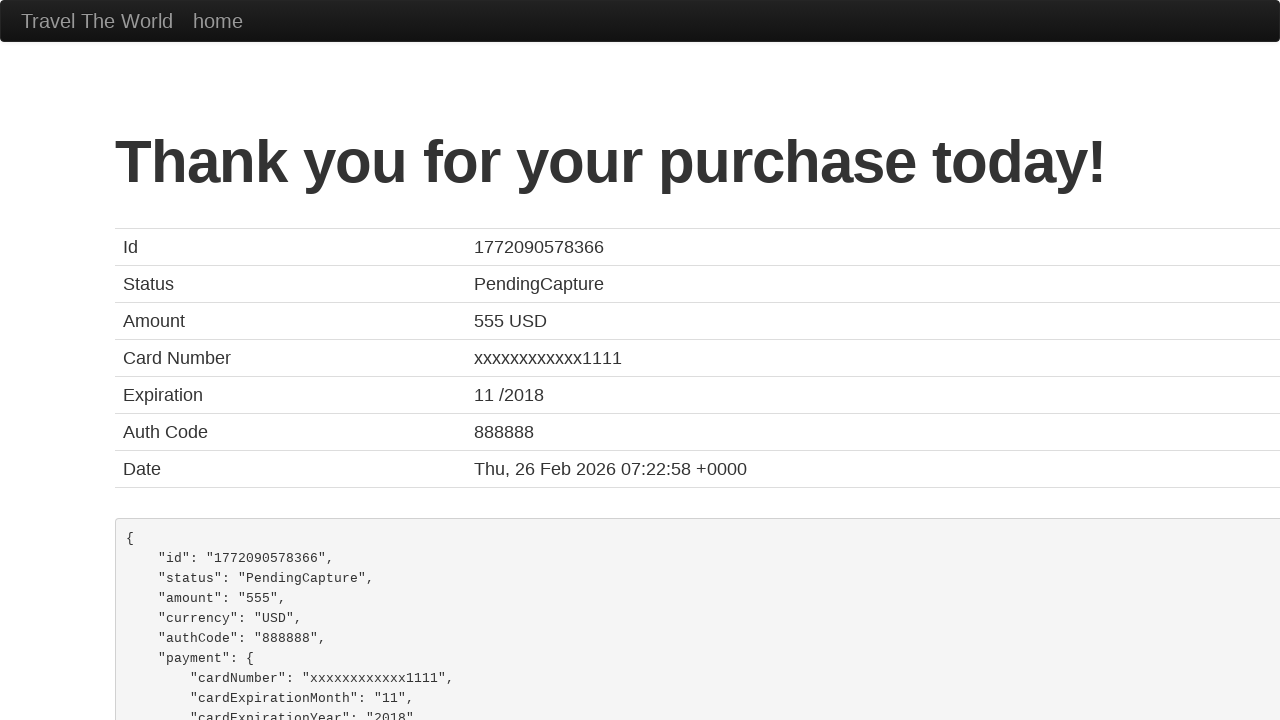

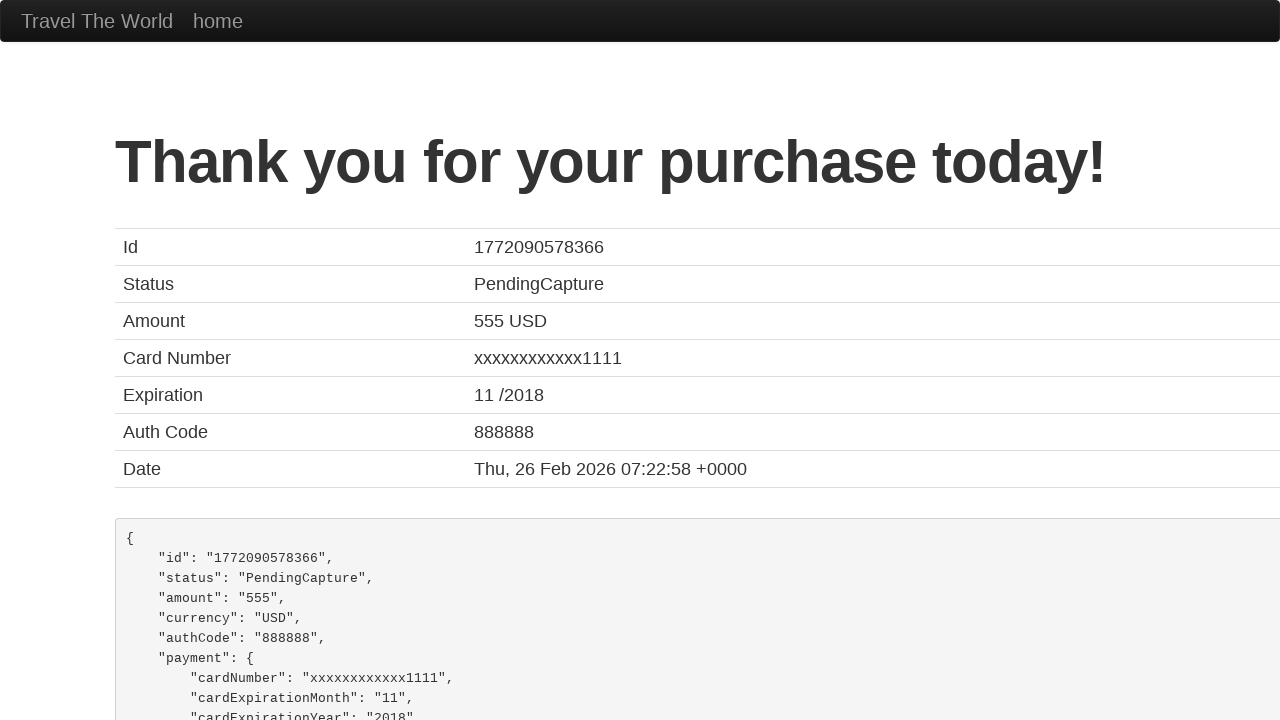